Tests form validation by attempting to submit the form with empty fields and verifying that required field validation is present

Starting URL: https://qavalidation.com/demo-form/

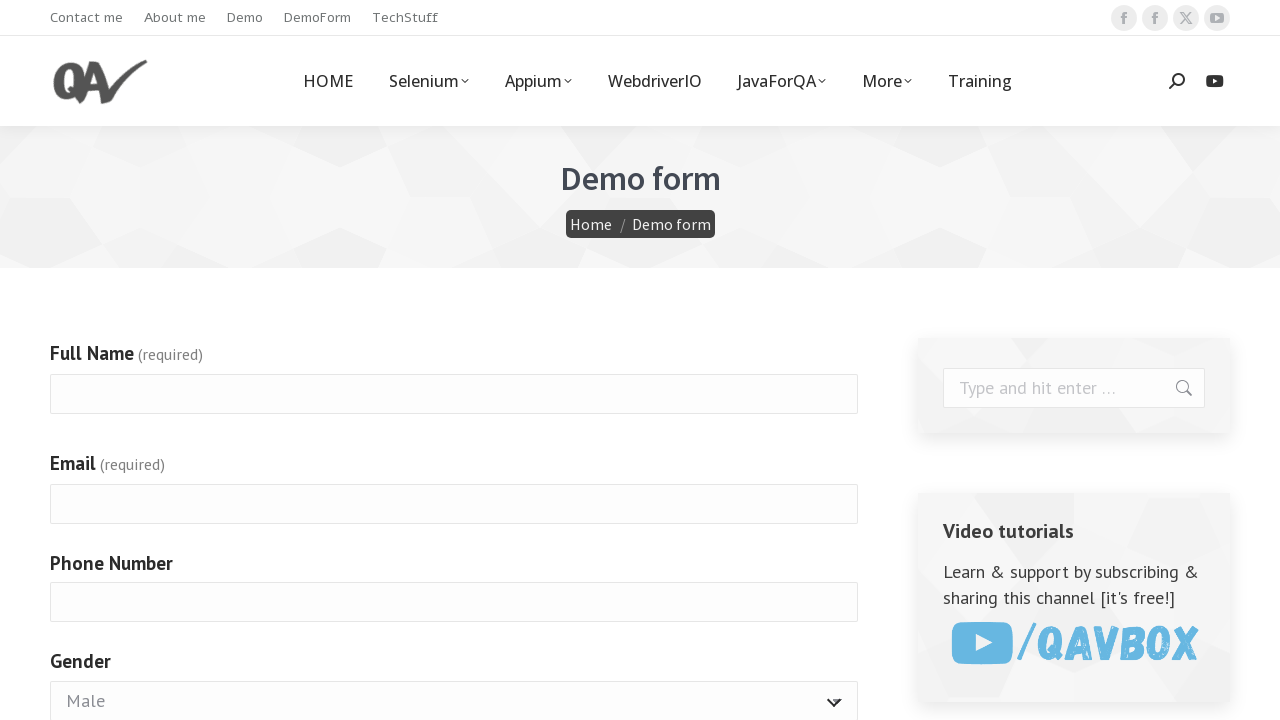

Navigated to the demo form page
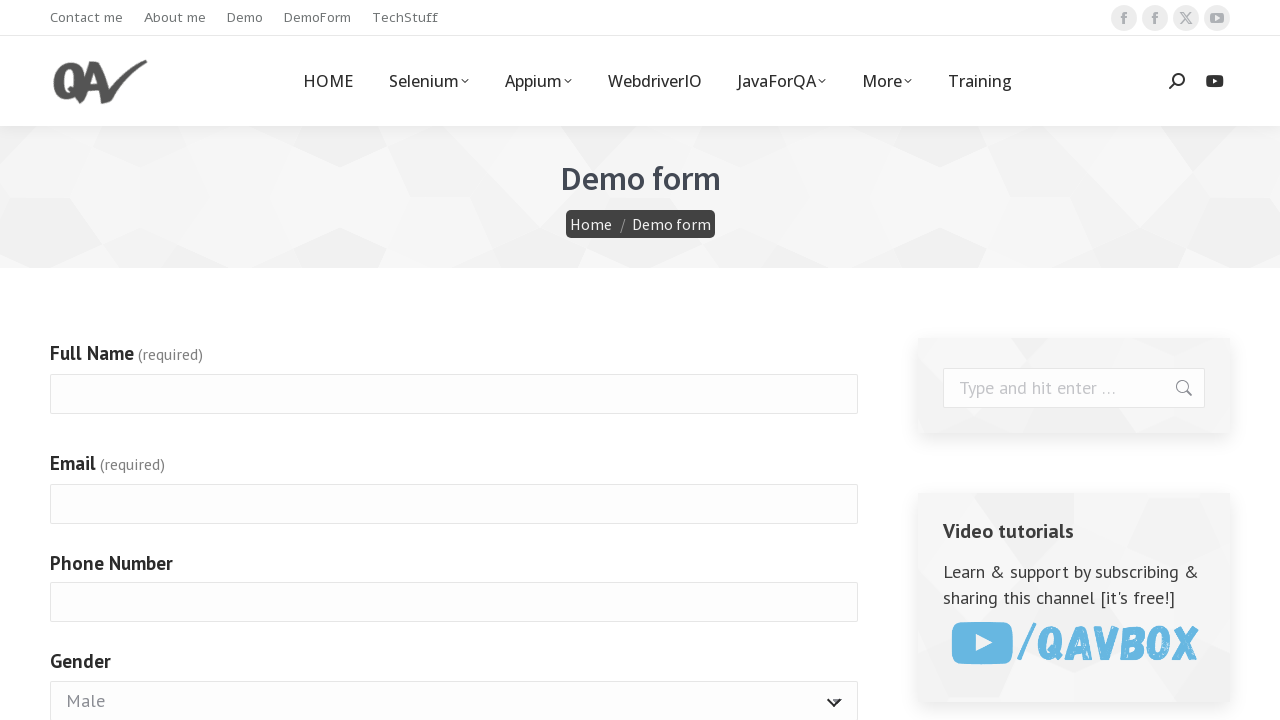

Clicked submit button with empty form fields at (96, 360) on .wp-block-jetpack-button > .wp-block-button__link
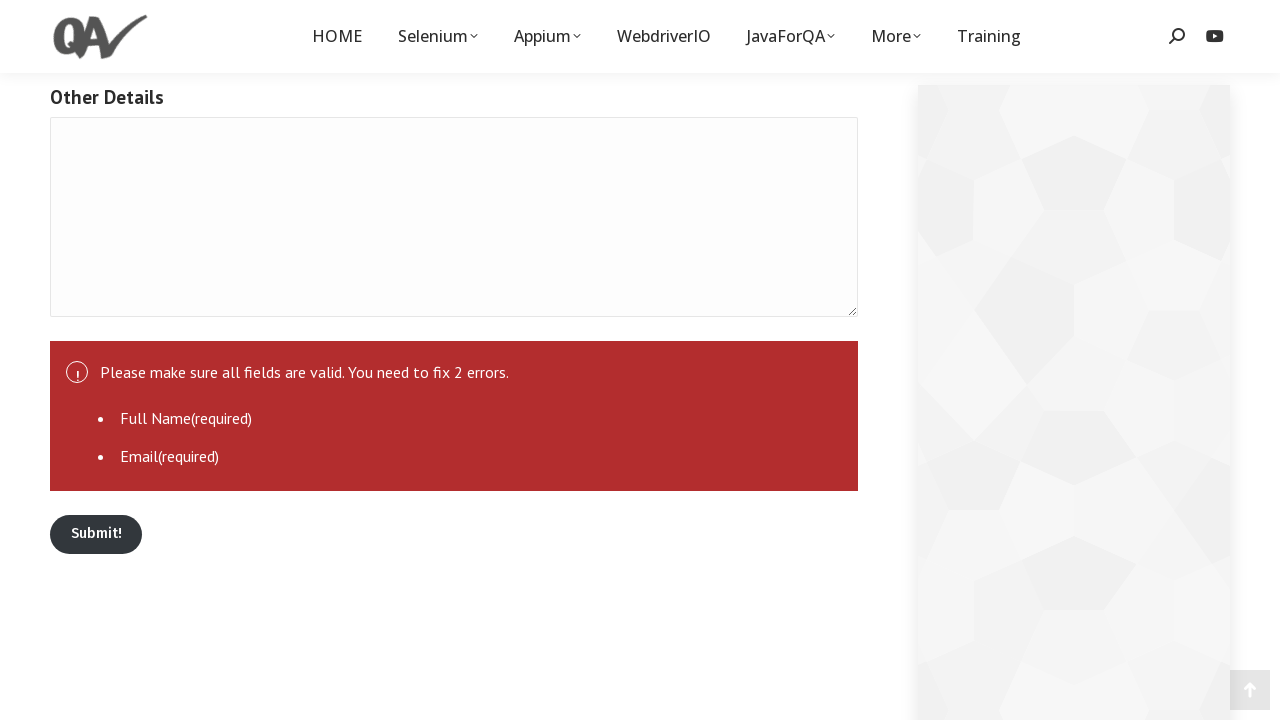

Confirmed required field validation is present for fullname field
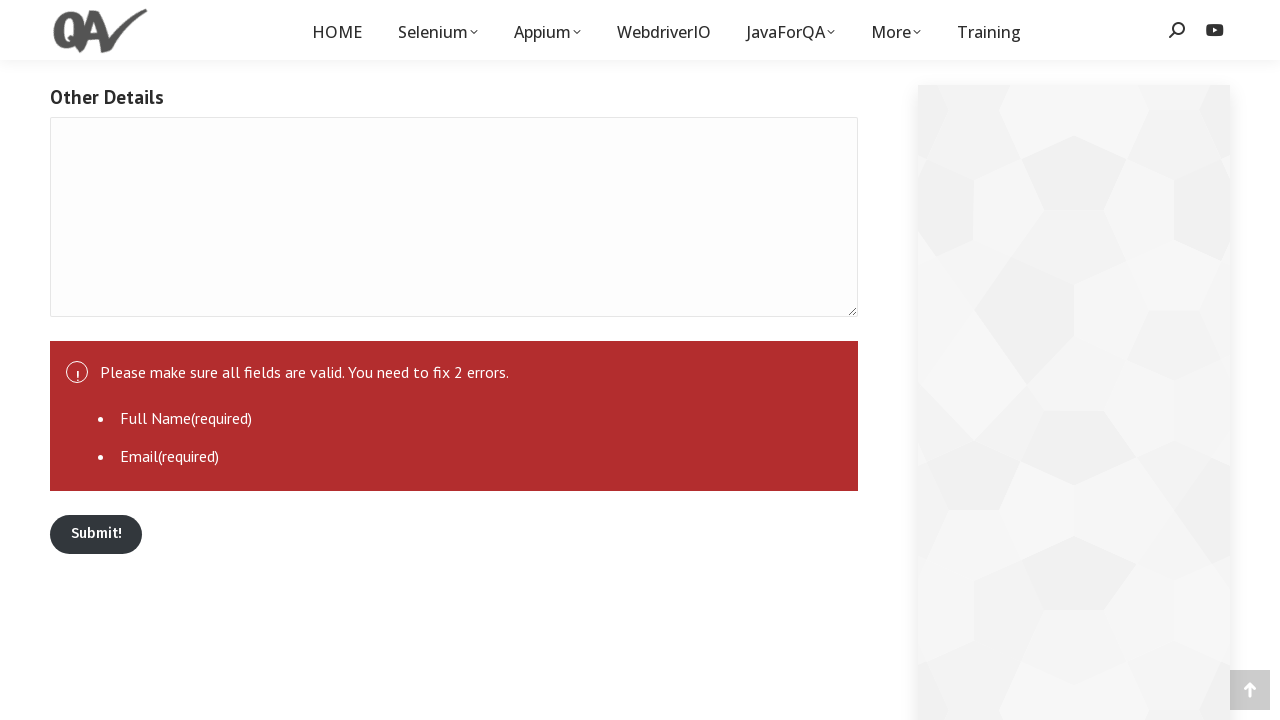

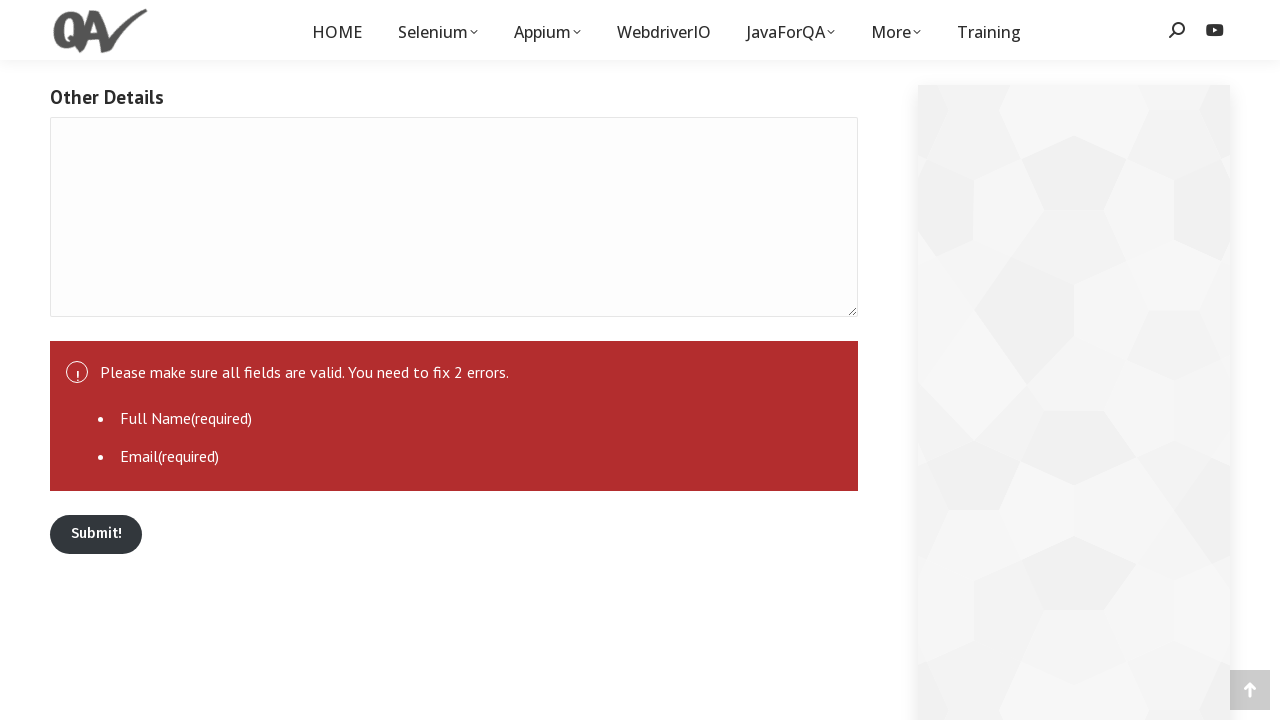